Tests page scrolling functionality by repeatedly sending PAGE_DOWN key presses to scroll through a real estate listing page

Starting URL: https://m.fang.com/fangjia/sz_list_pinggu/

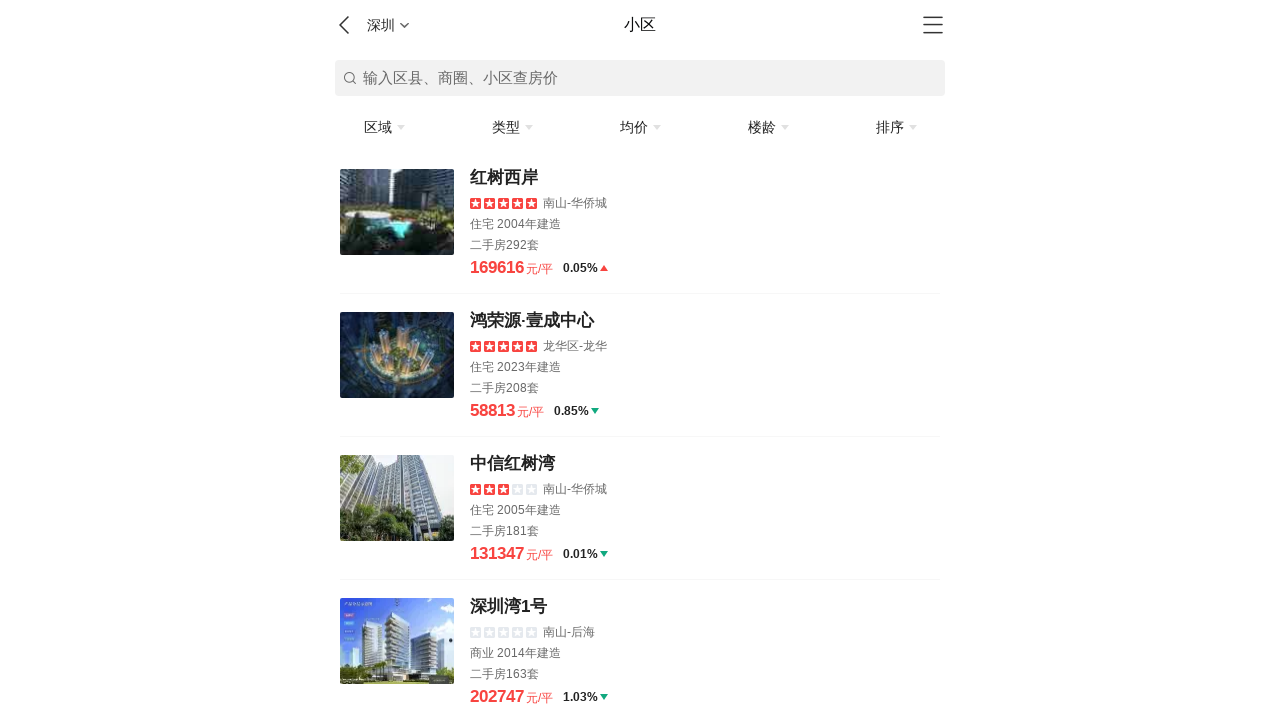

Pressed PAGE_DOWN key to scroll down the real estate listing page
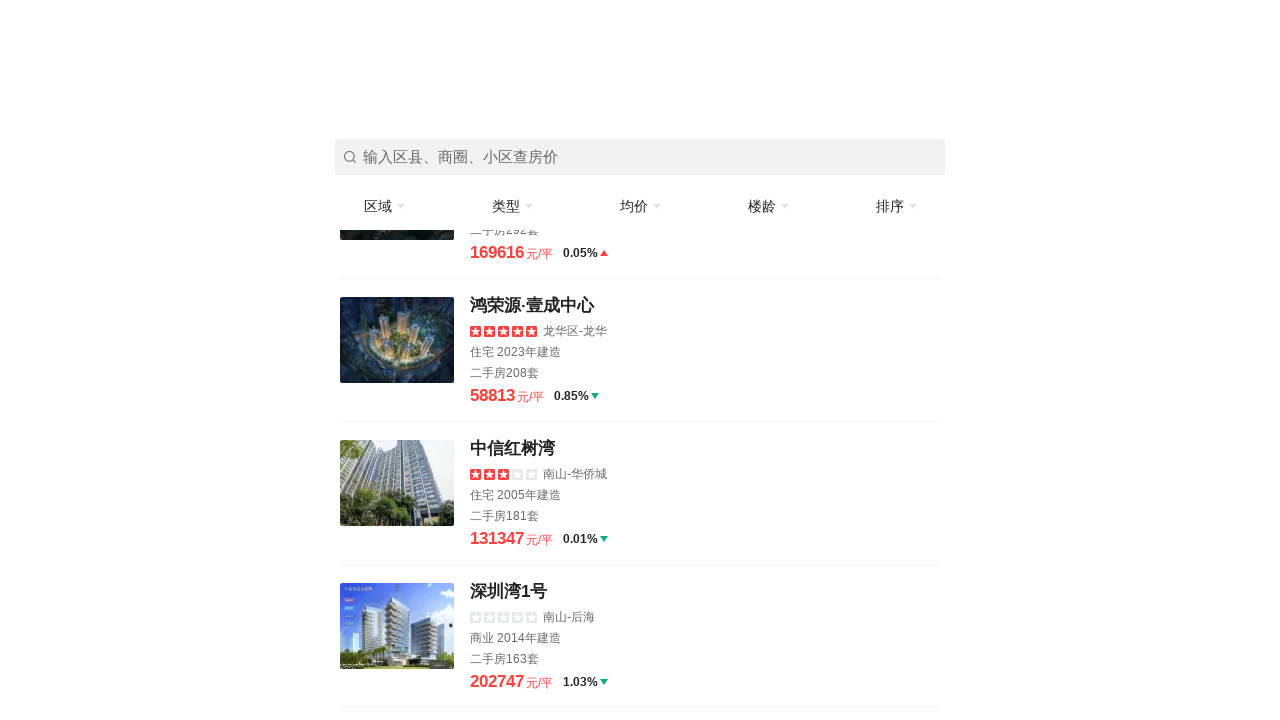

Waited 1 second for content to load after scrolling
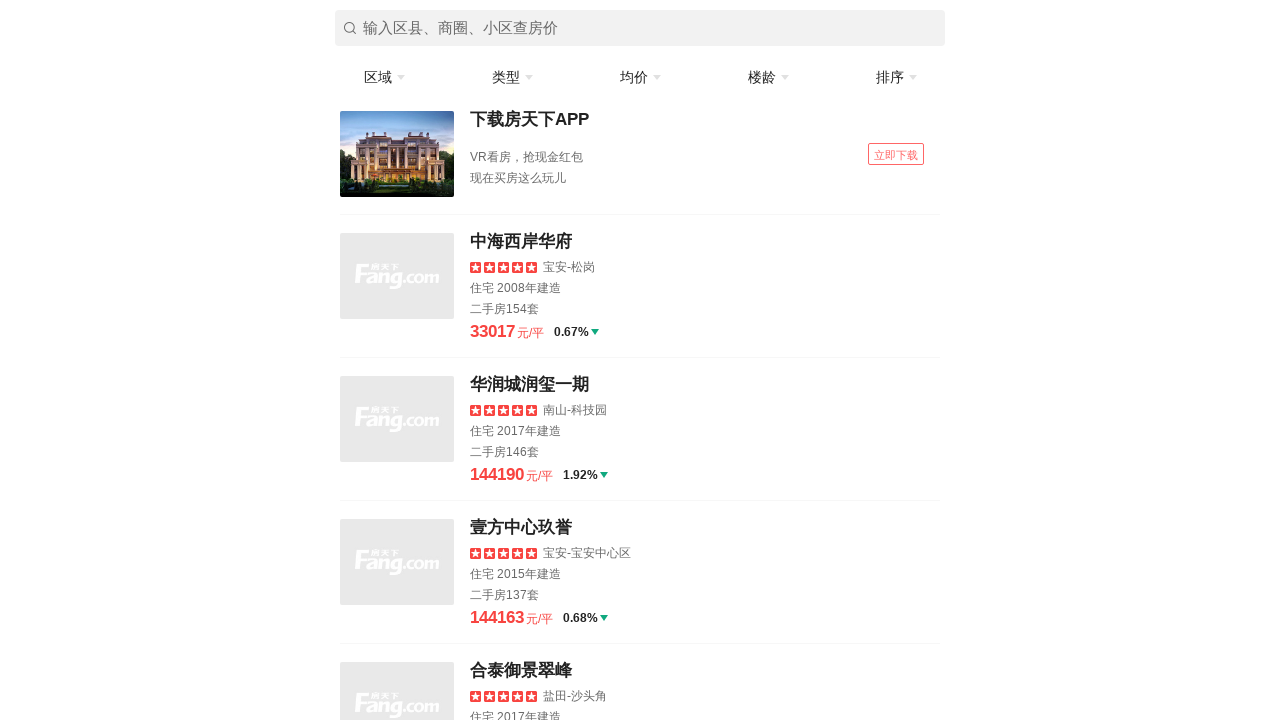

Pressed PAGE_DOWN key to scroll down the real estate listing page
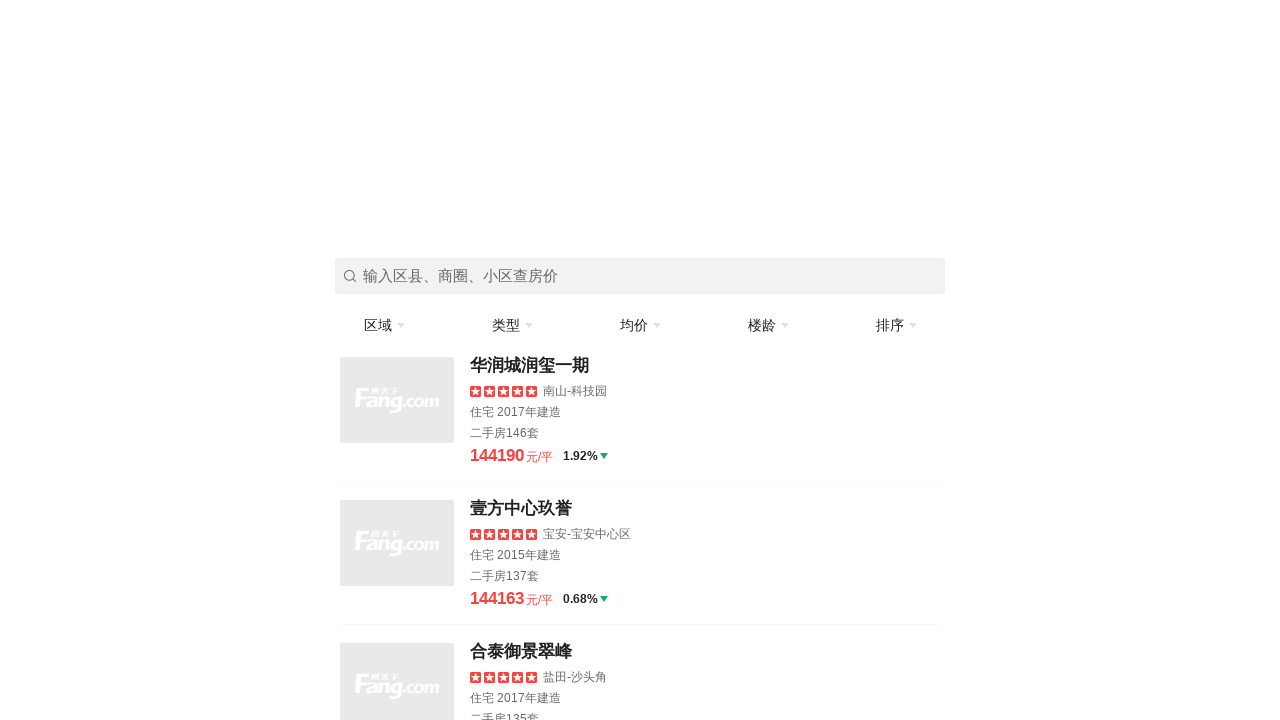

Waited 1 second for content to load after scrolling
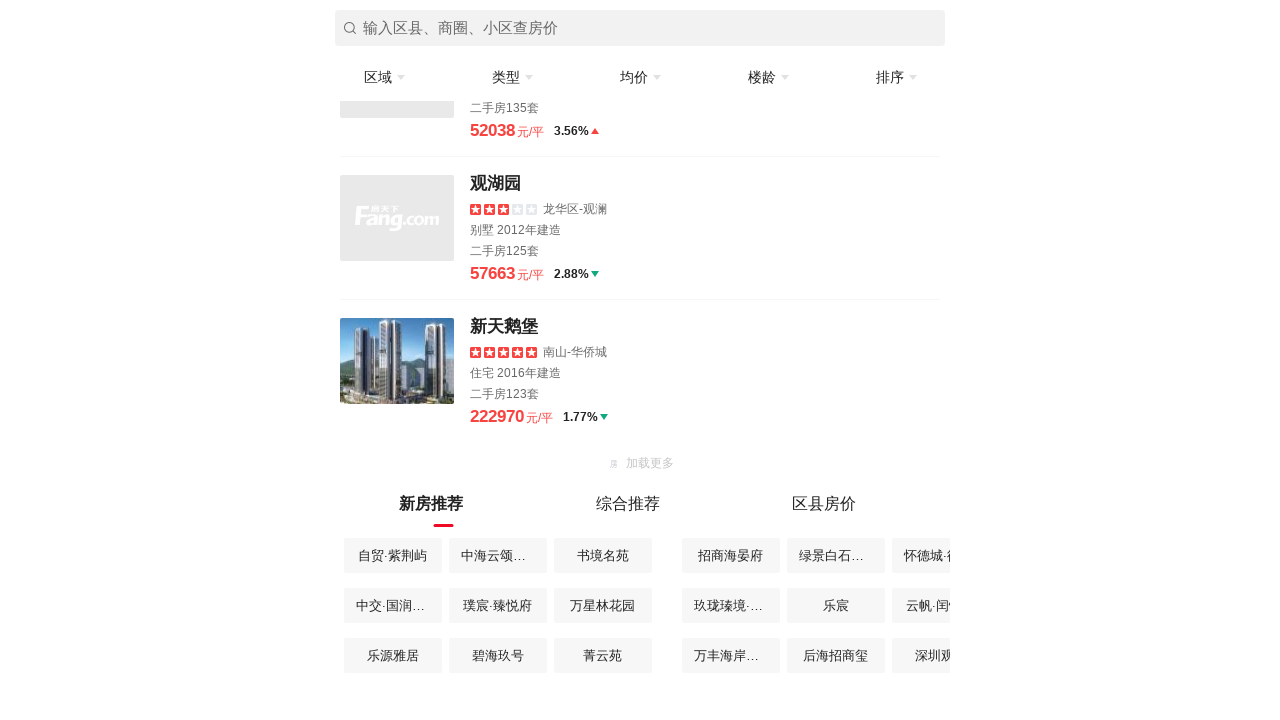

Pressed PAGE_DOWN key to scroll down the real estate listing page
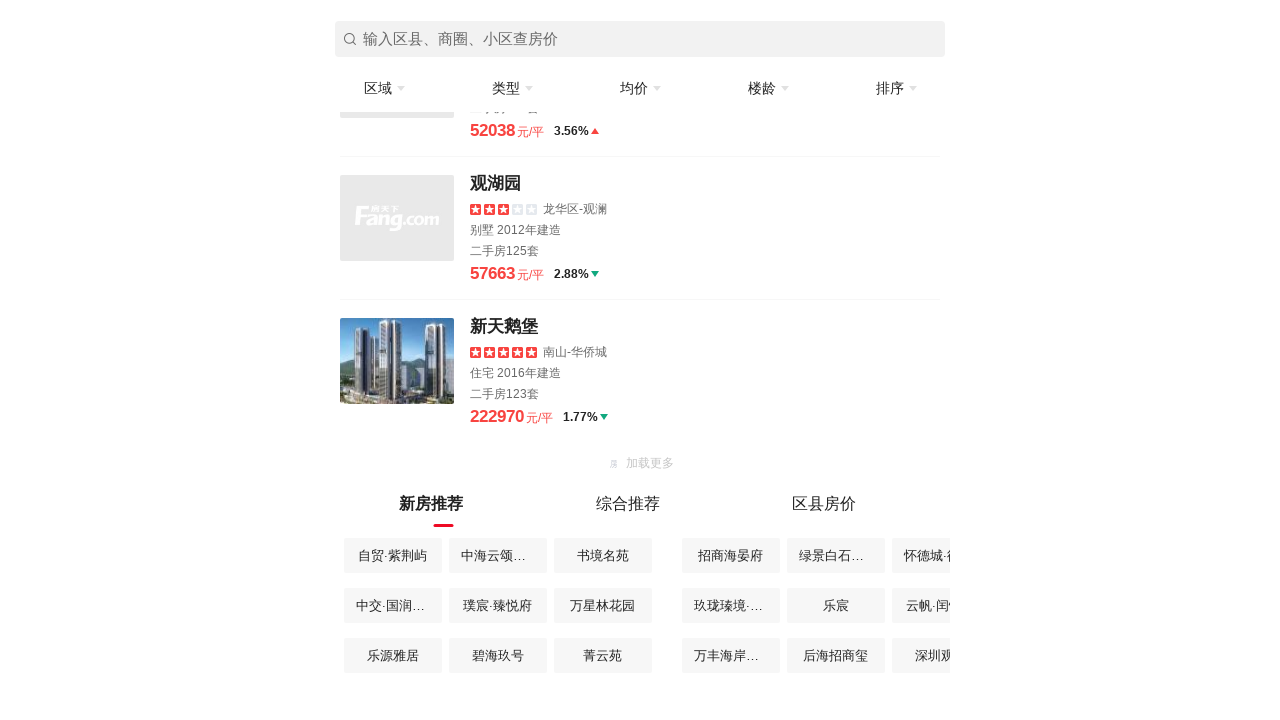

Waited 1 second for content to load after scrolling
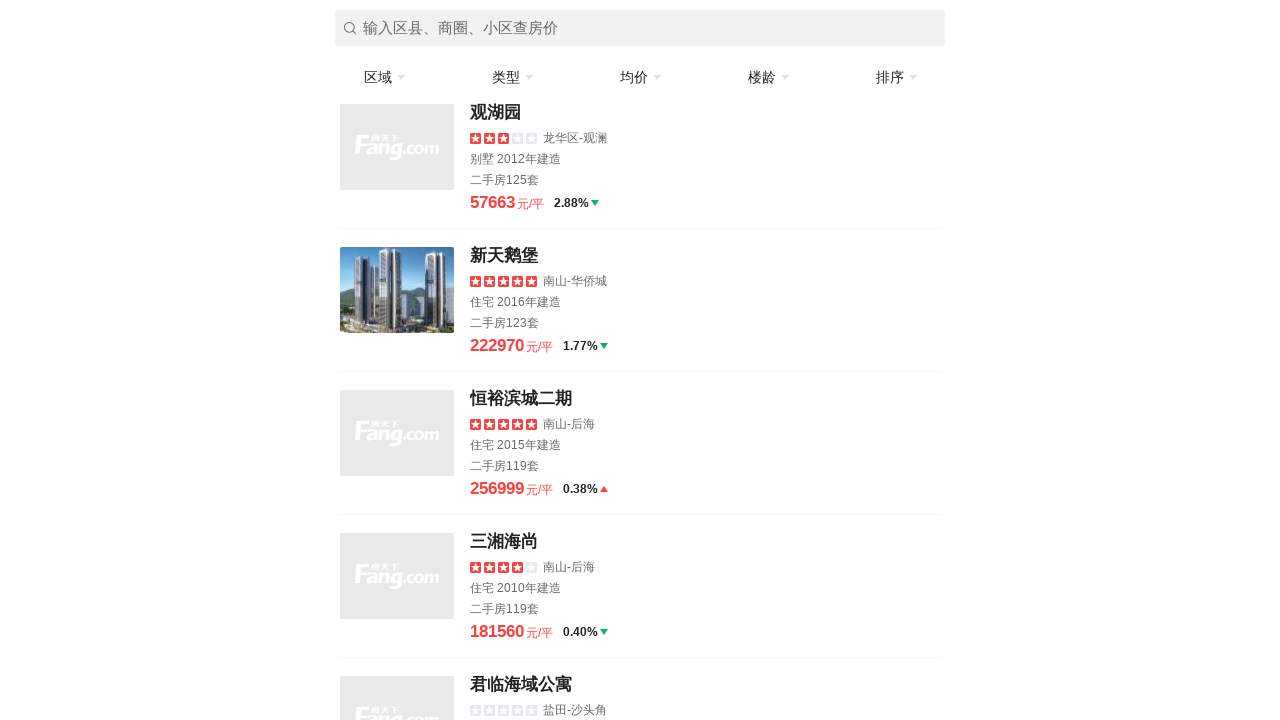

Pressed PAGE_DOWN key to scroll down the real estate listing page
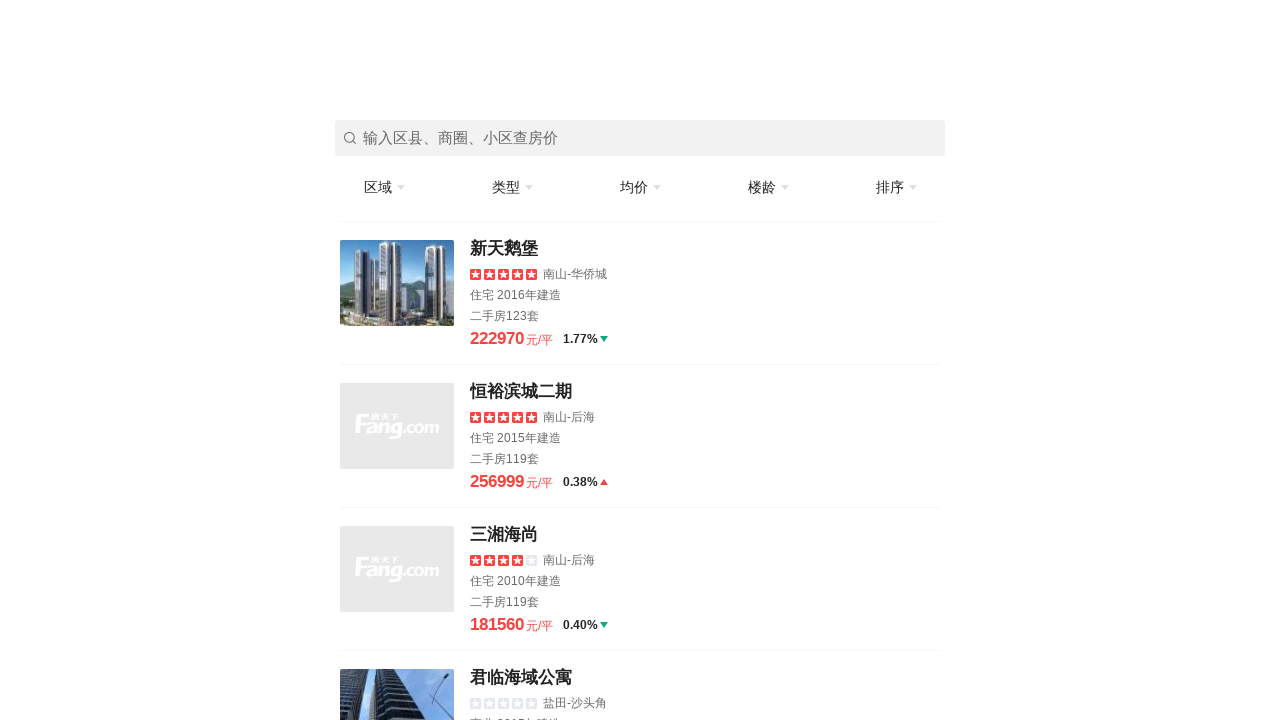

Waited 1 second for content to load after scrolling
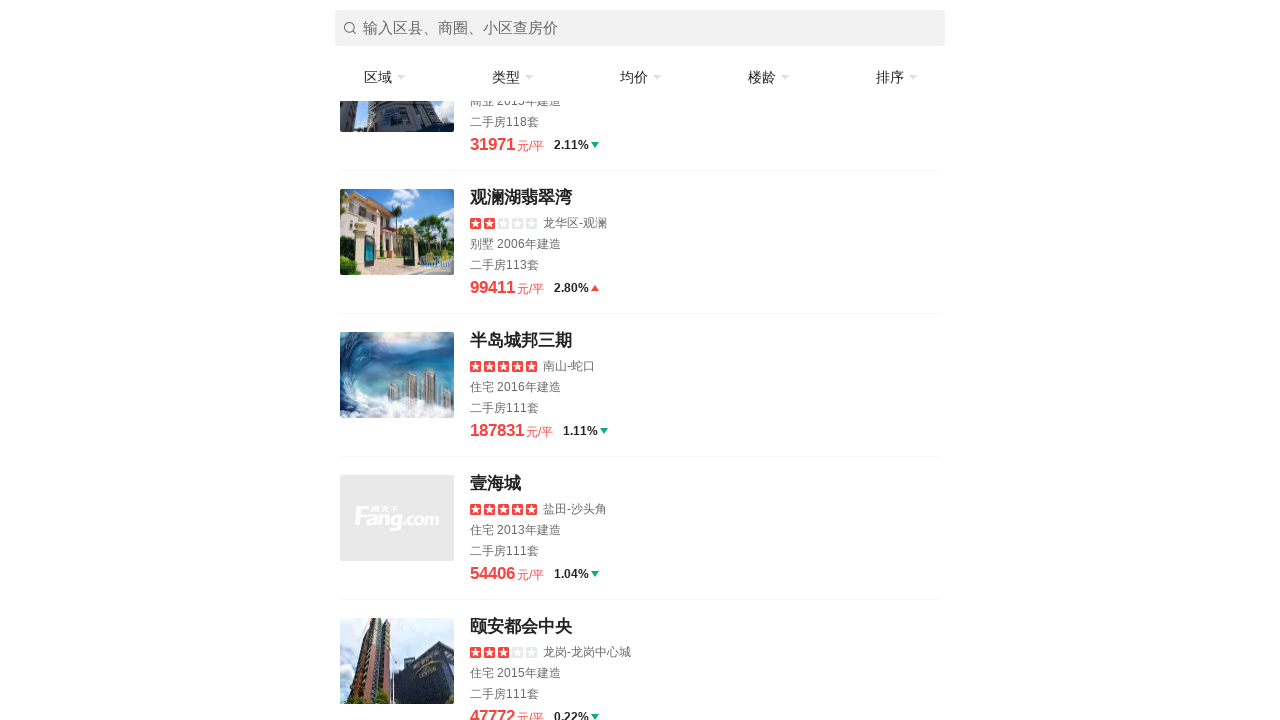

Pressed PAGE_DOWN key to scroll down the real estate listing page
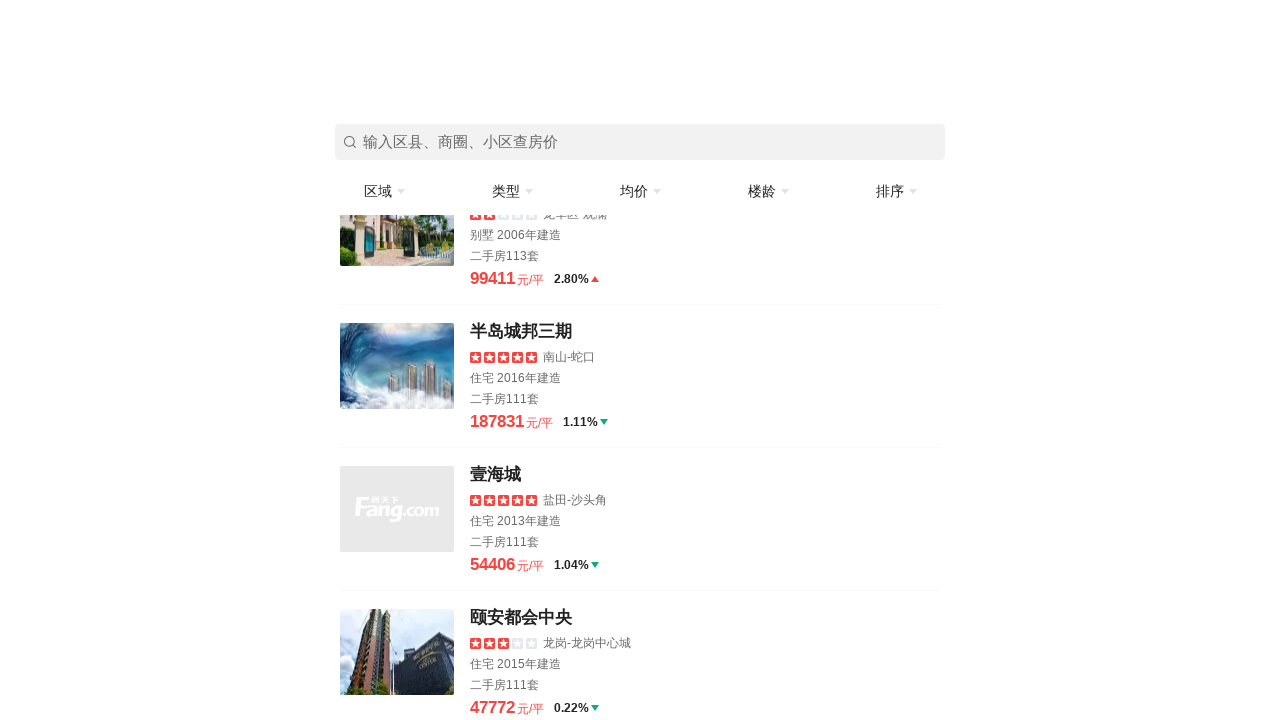

Waited 1 second for content to load after scrolling
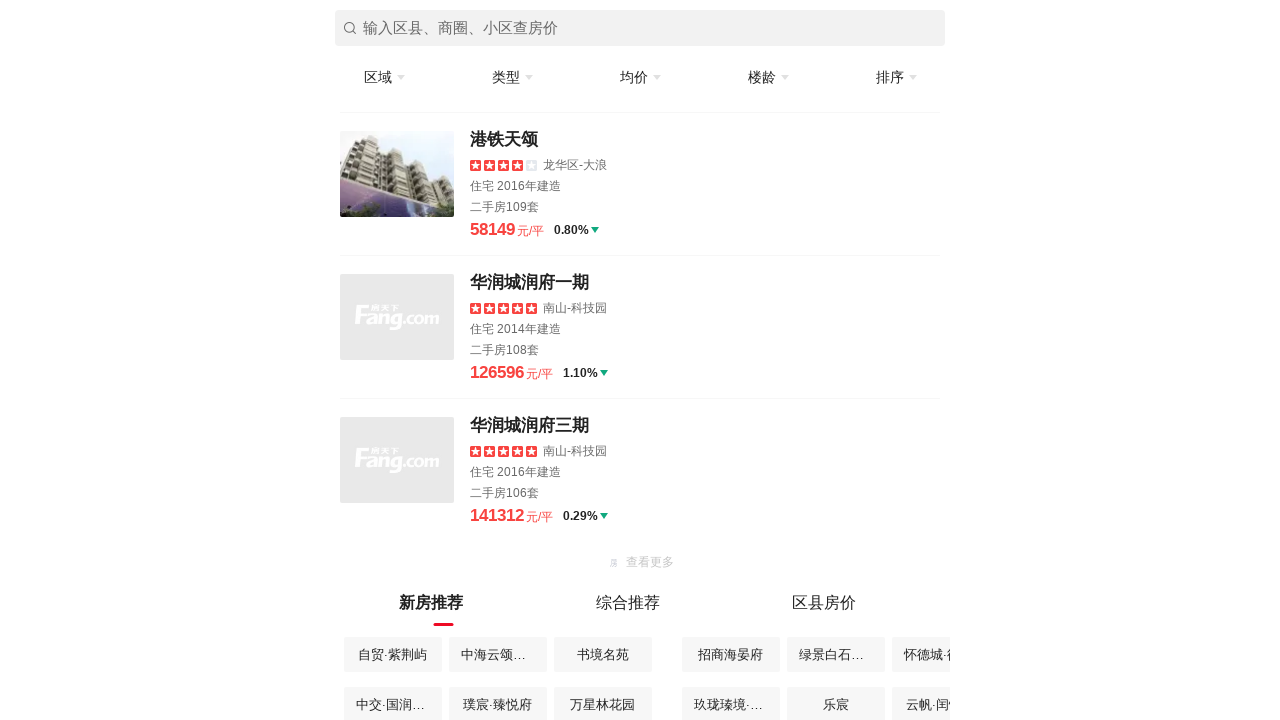

Pressed PAGE_DOWN key to scroll down the real estate listing page
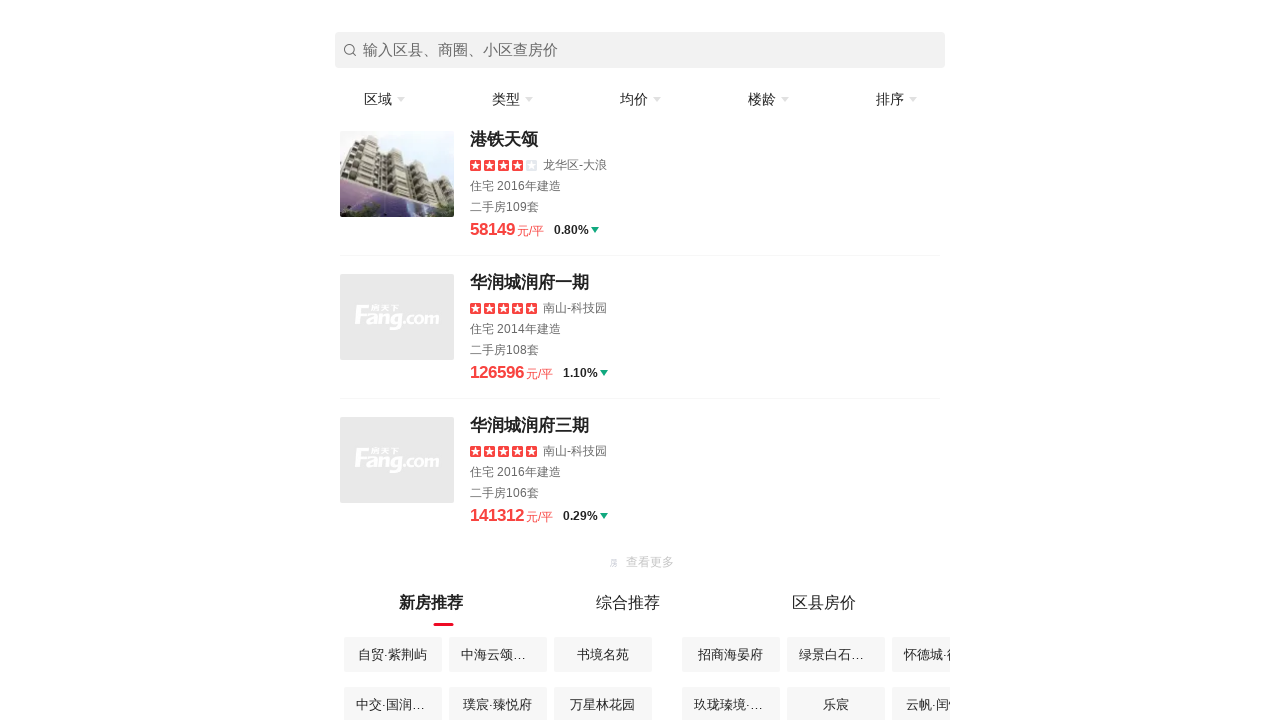

Waited 1 second for content to load after scrolling
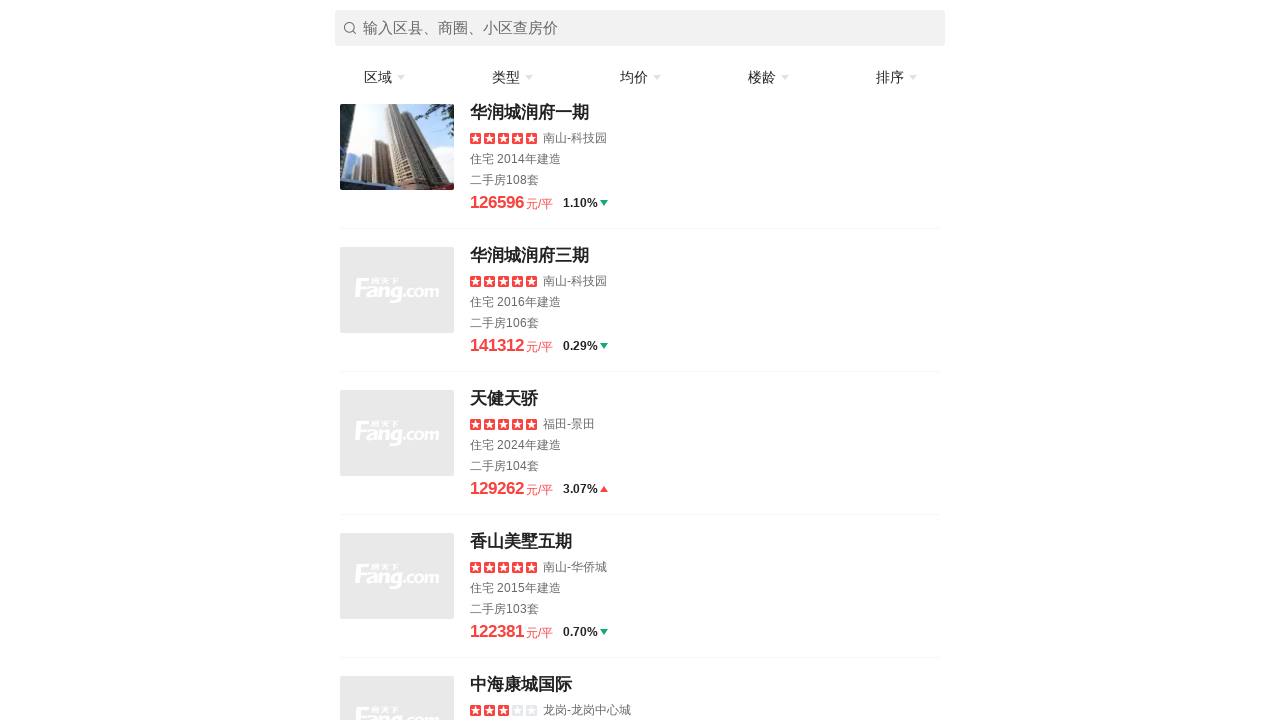

Pressed PAGE_DOWN key to scroll down the real estate listing page
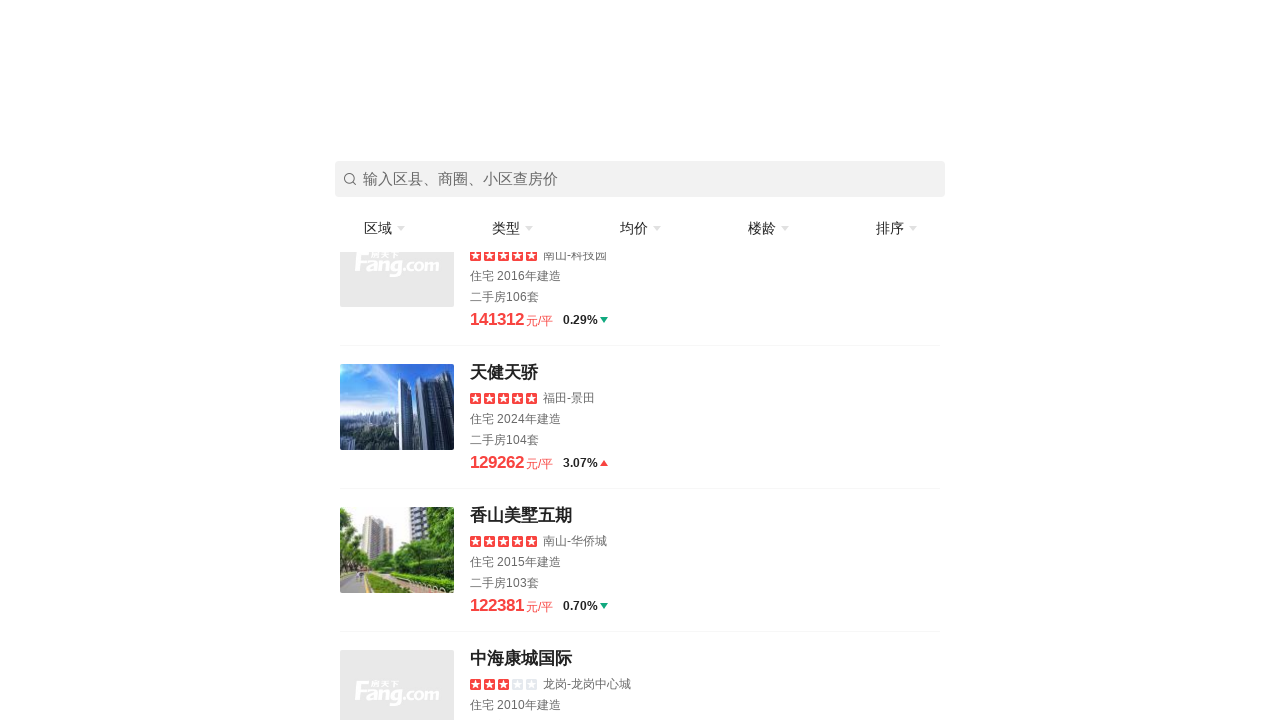

Waited 1 second for content to load after scrolling
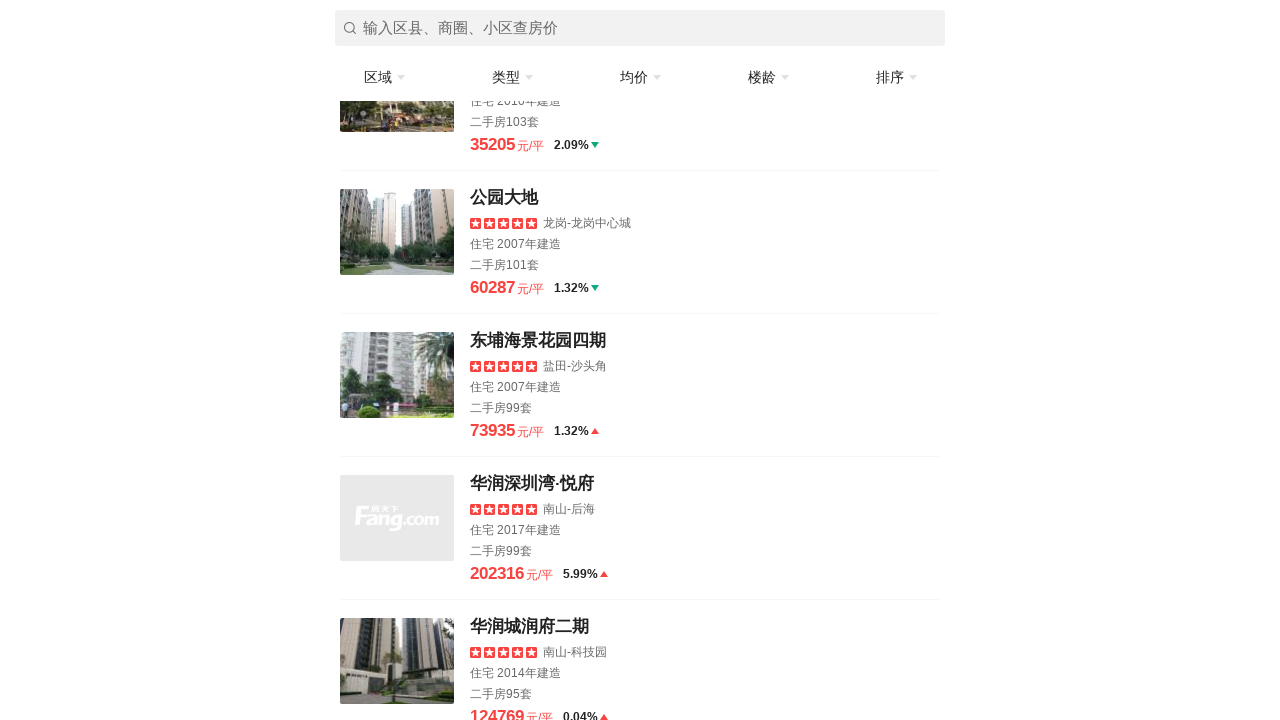

Pressed PAGE_DOWN key to scroll down the real estate listing page
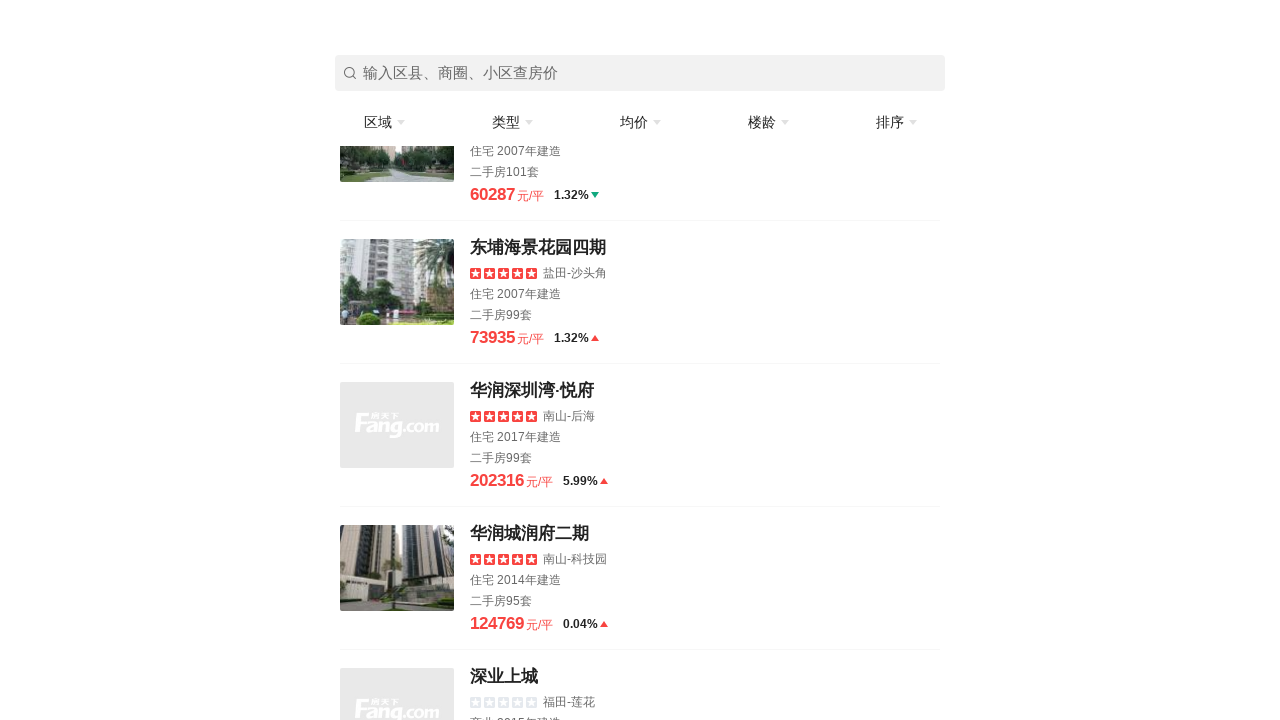

Waited 1 second for content to load after scrolling
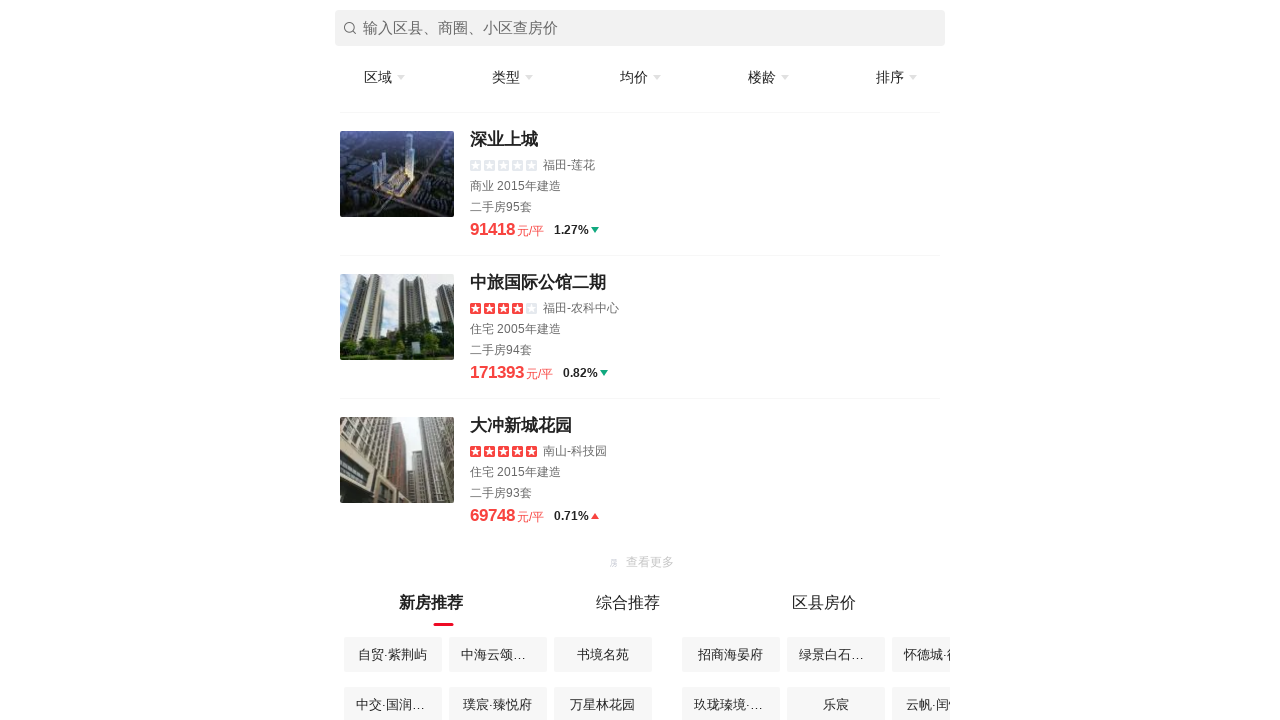

Pressed PAGE_DOWN key to scroll down the real estate listing page
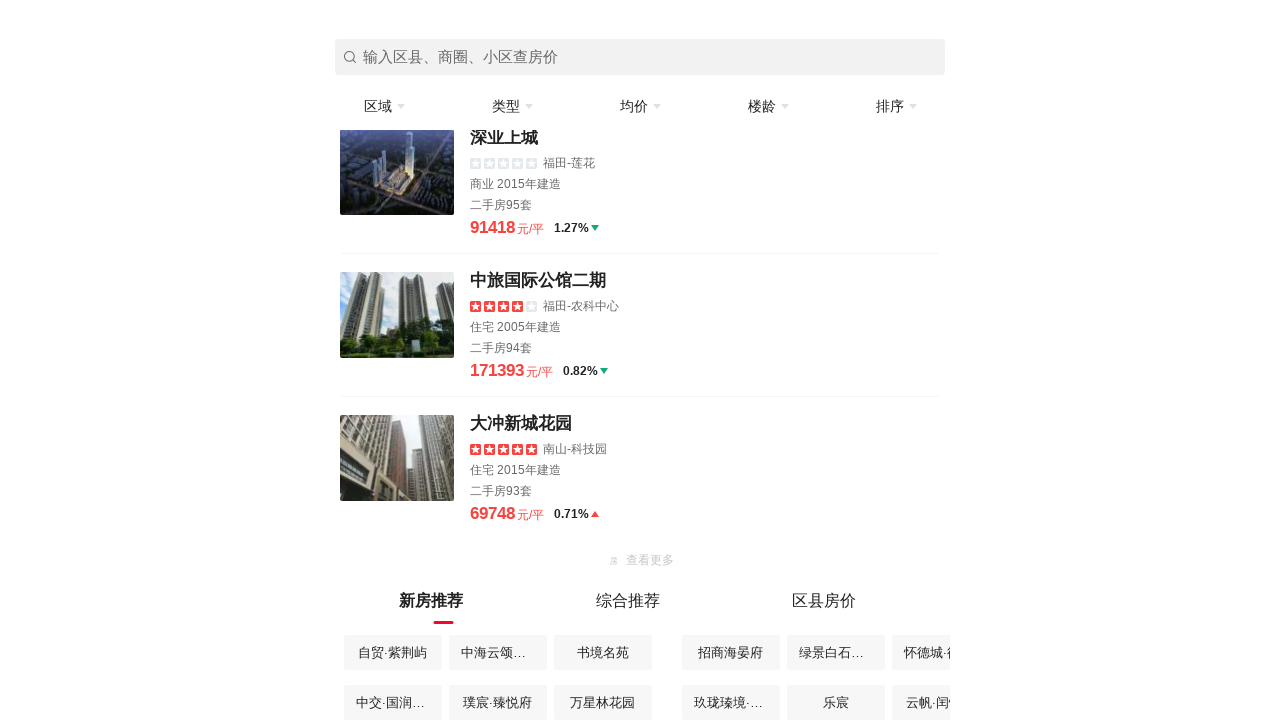

Waited 1 second for content to load after scrolling
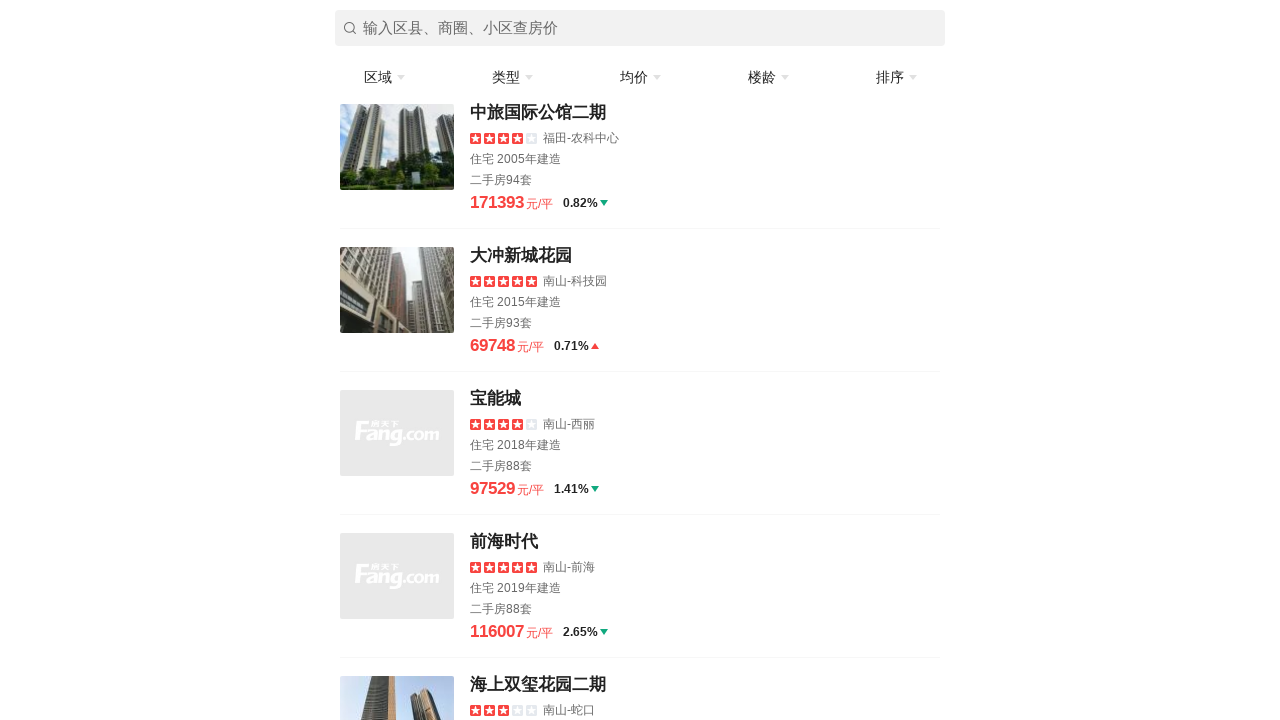

Pressed PAGE_DOWN key to scroll down the real estate listing page
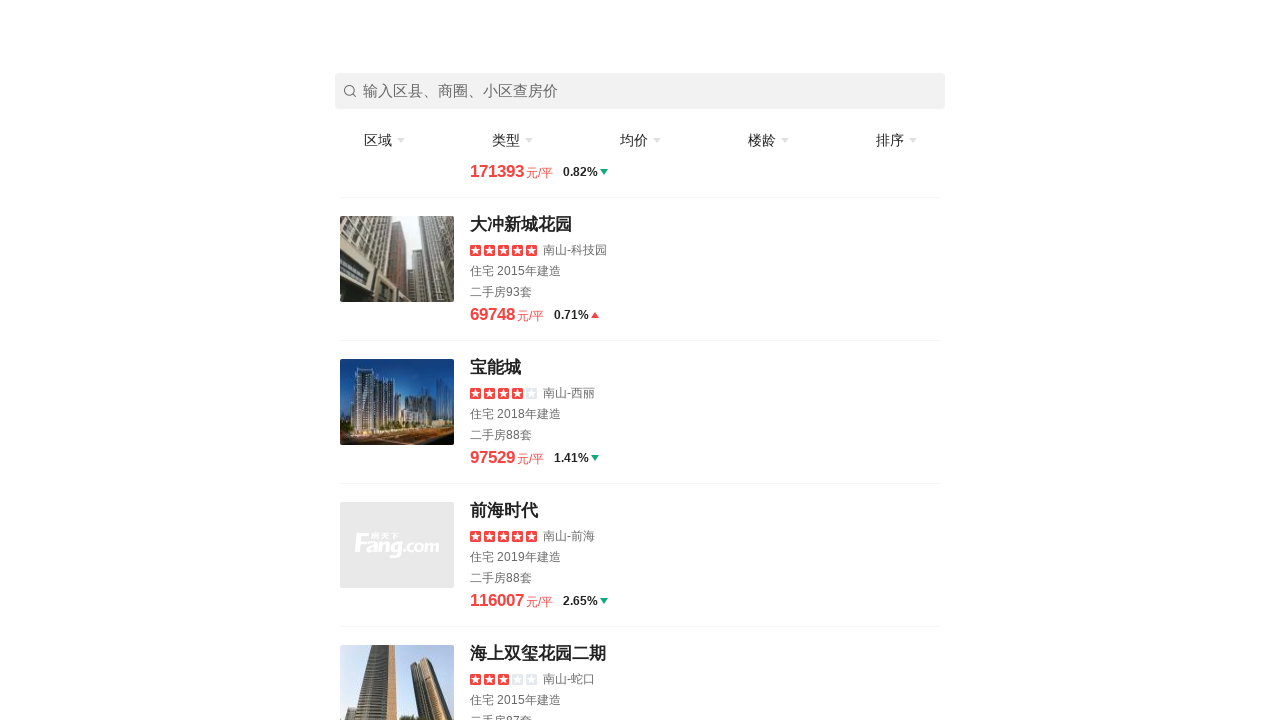

Waited 1 second for content to load after scrolling
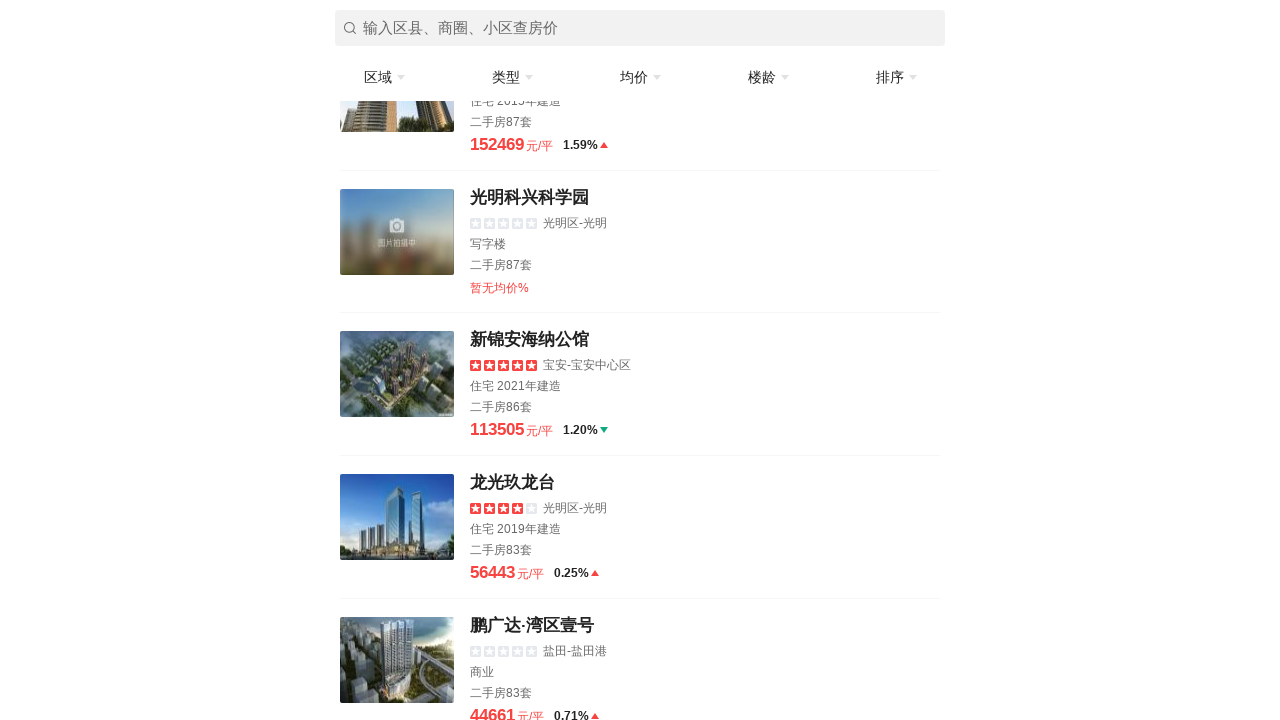

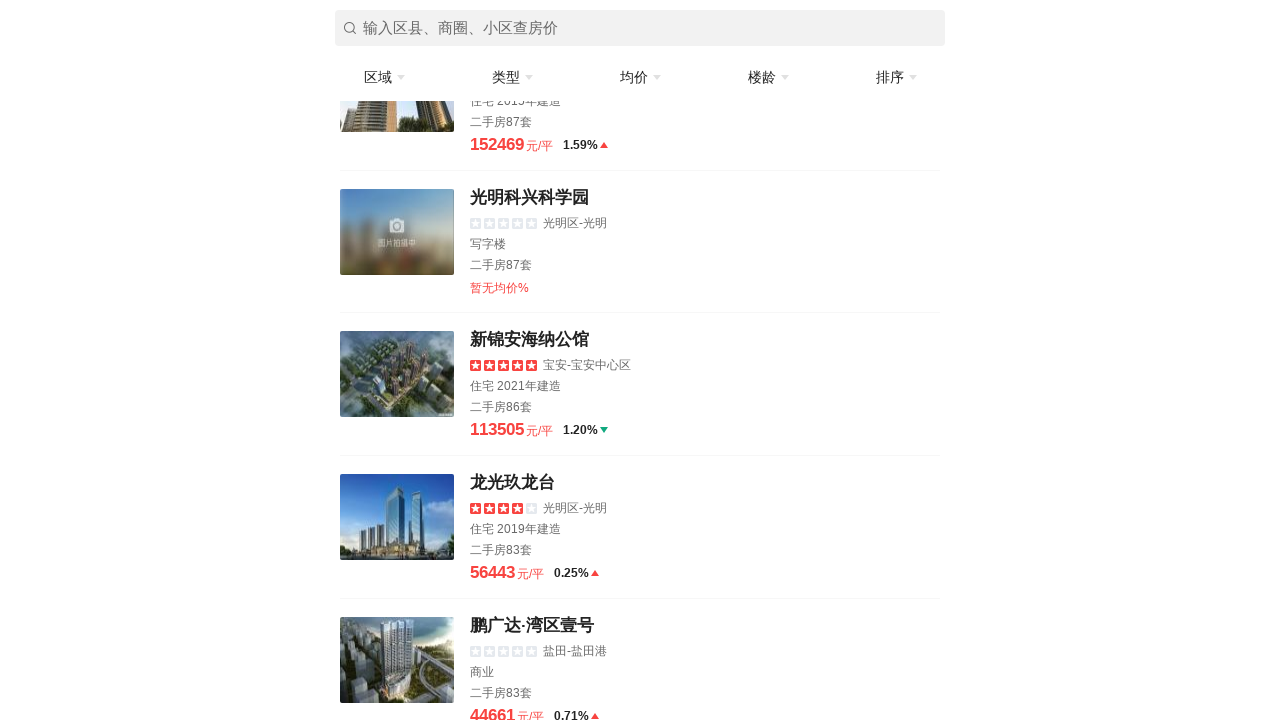